Tests the contact form on Club Promerica Costa Rica website by filling in name, email, and enquiry fields

Starting URL: https://www.clubpromerica.com/costarica/contactus

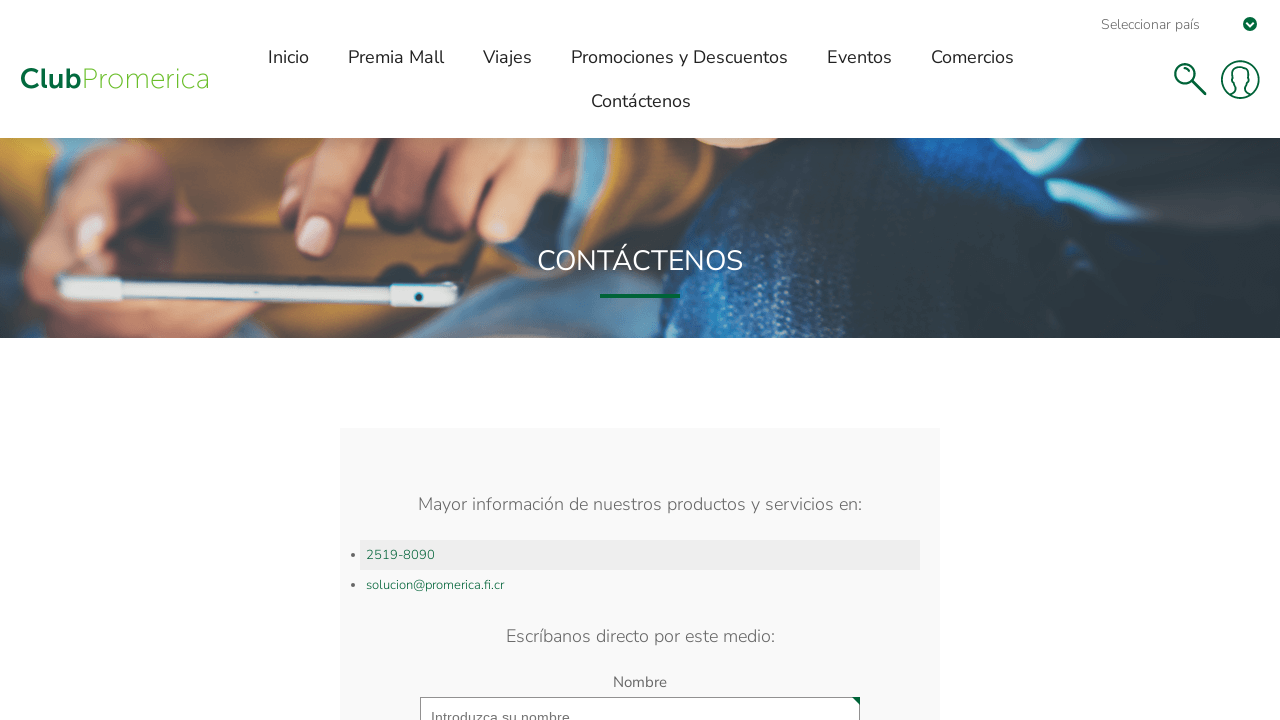

Full Name field loaded on contact form
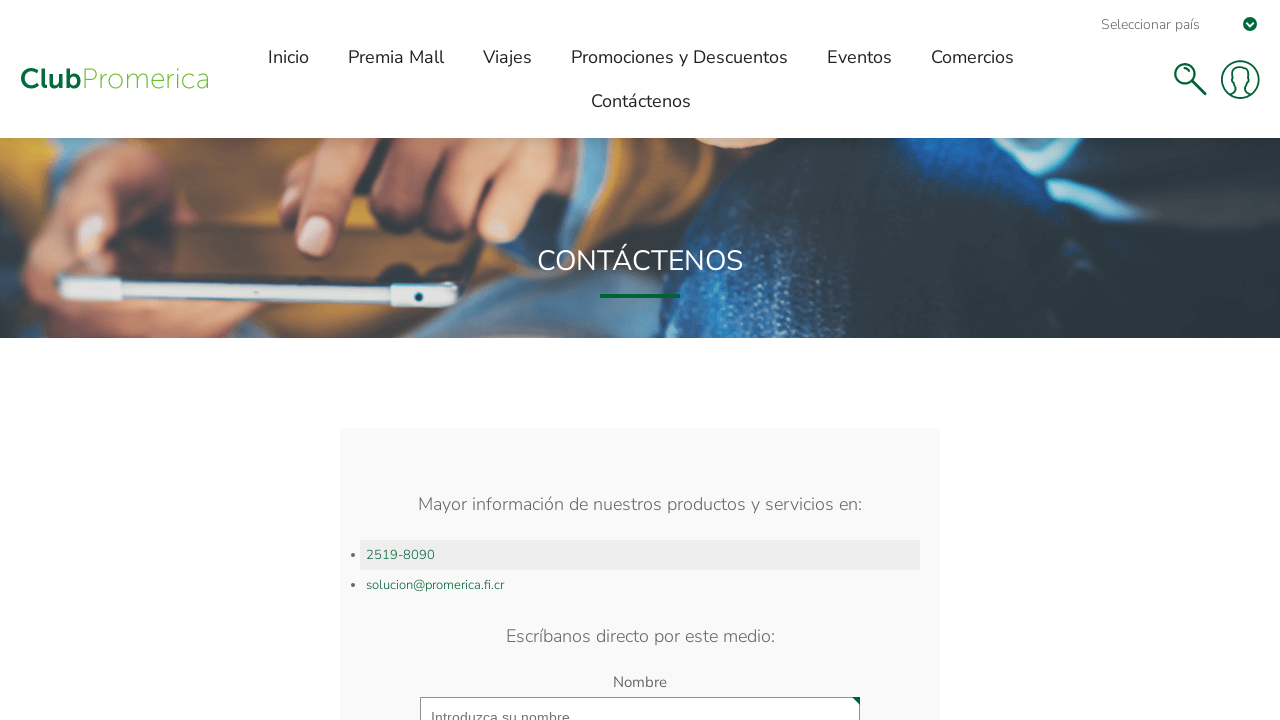

Filled Full Name field with 'Carlos Mendez' on #FullName
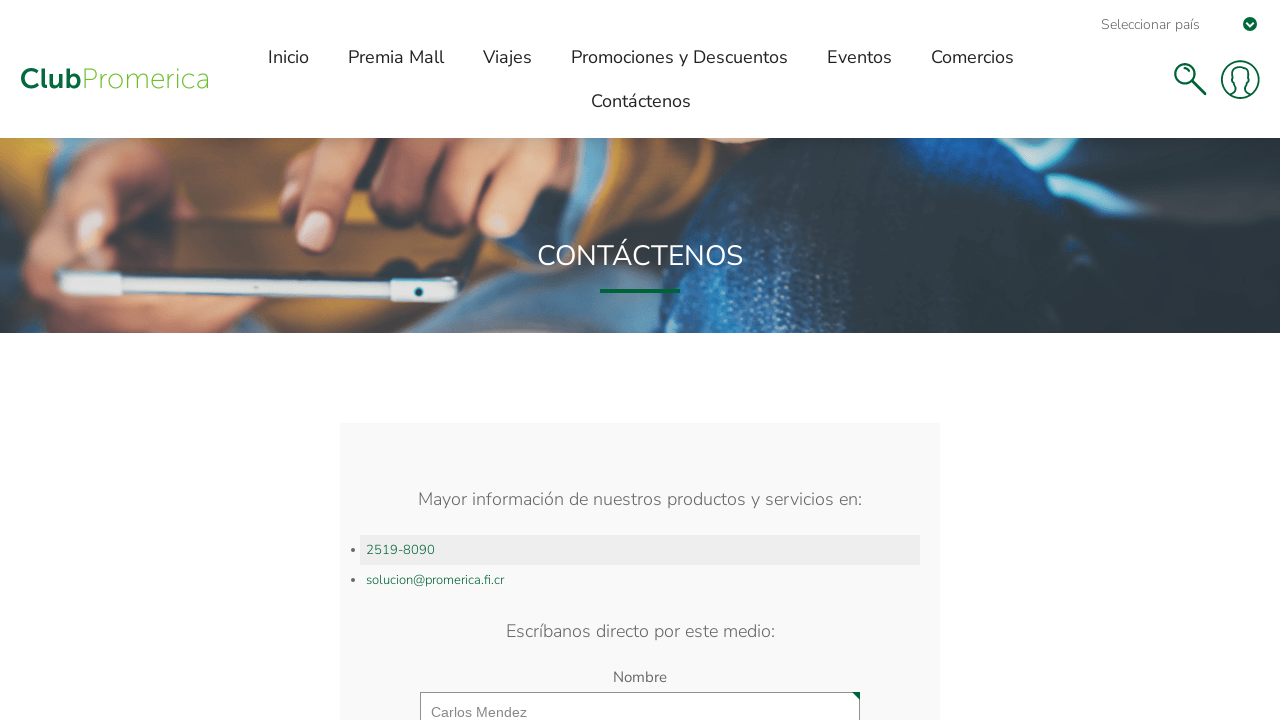

Filled Email field with 'carlos.mendez@example.com' on #Email
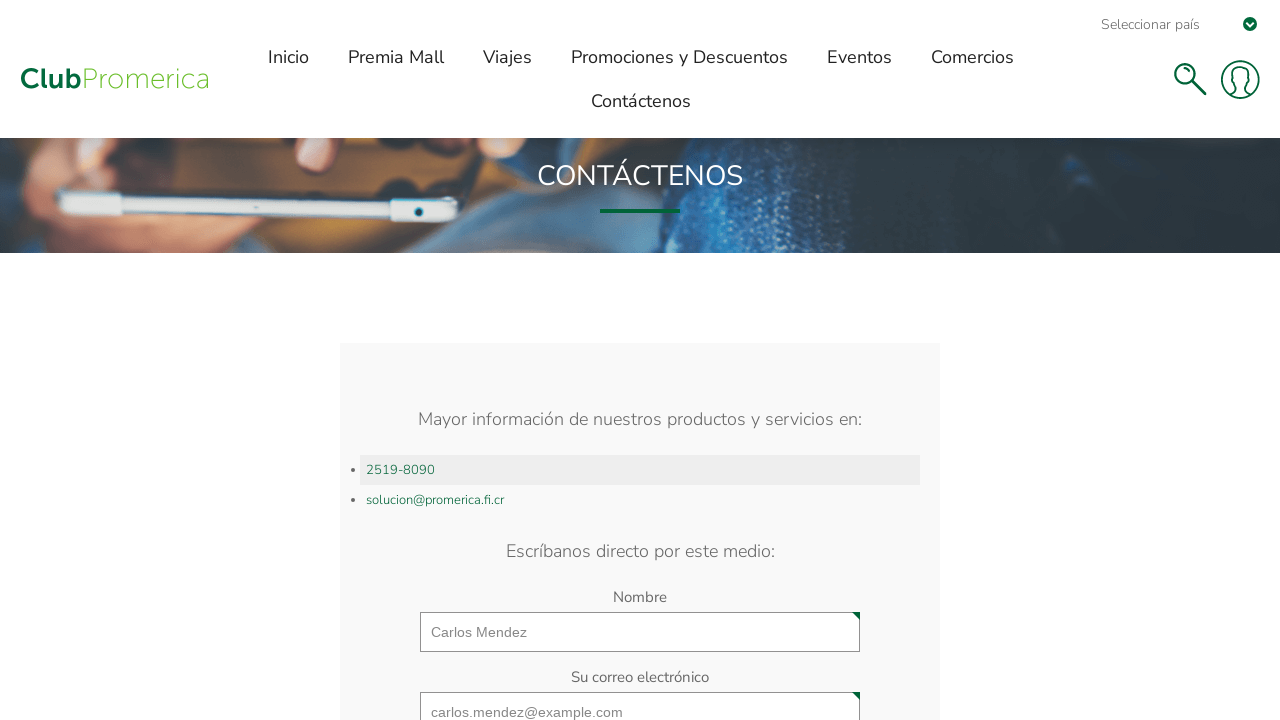

Filled Enquiry field with test message on #Enquiry
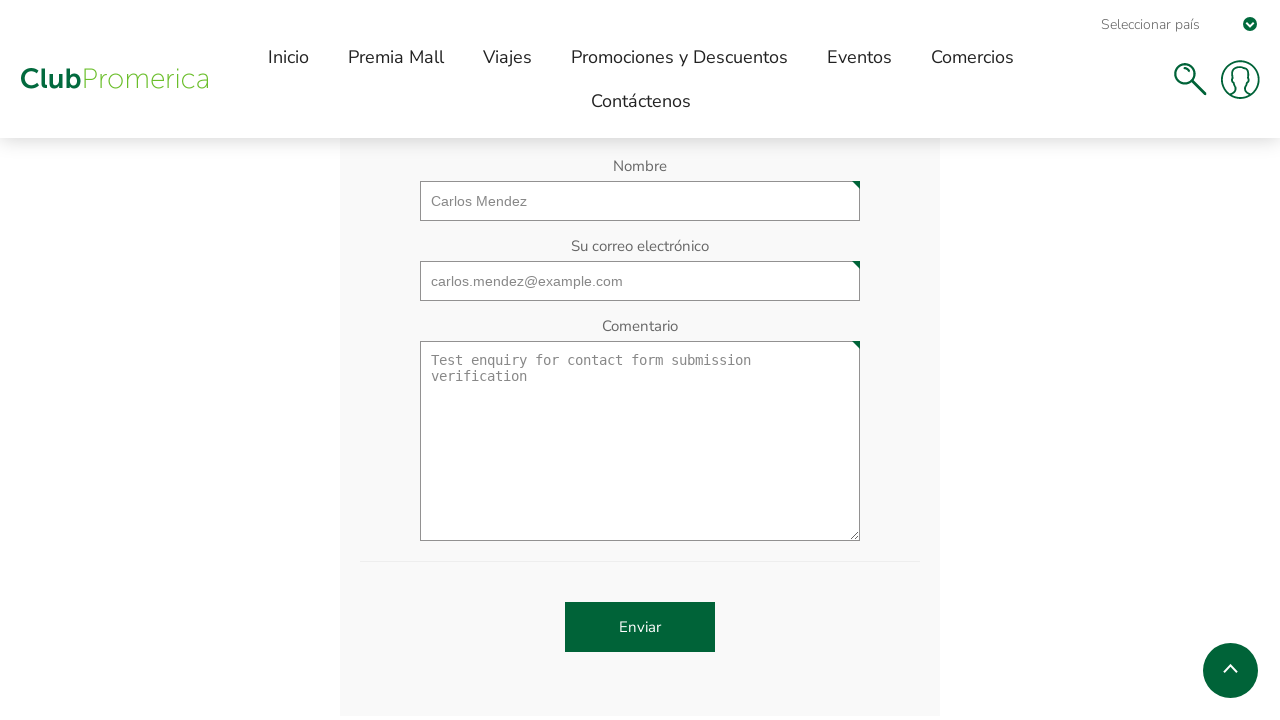

Waited 1 second to view completed contact form
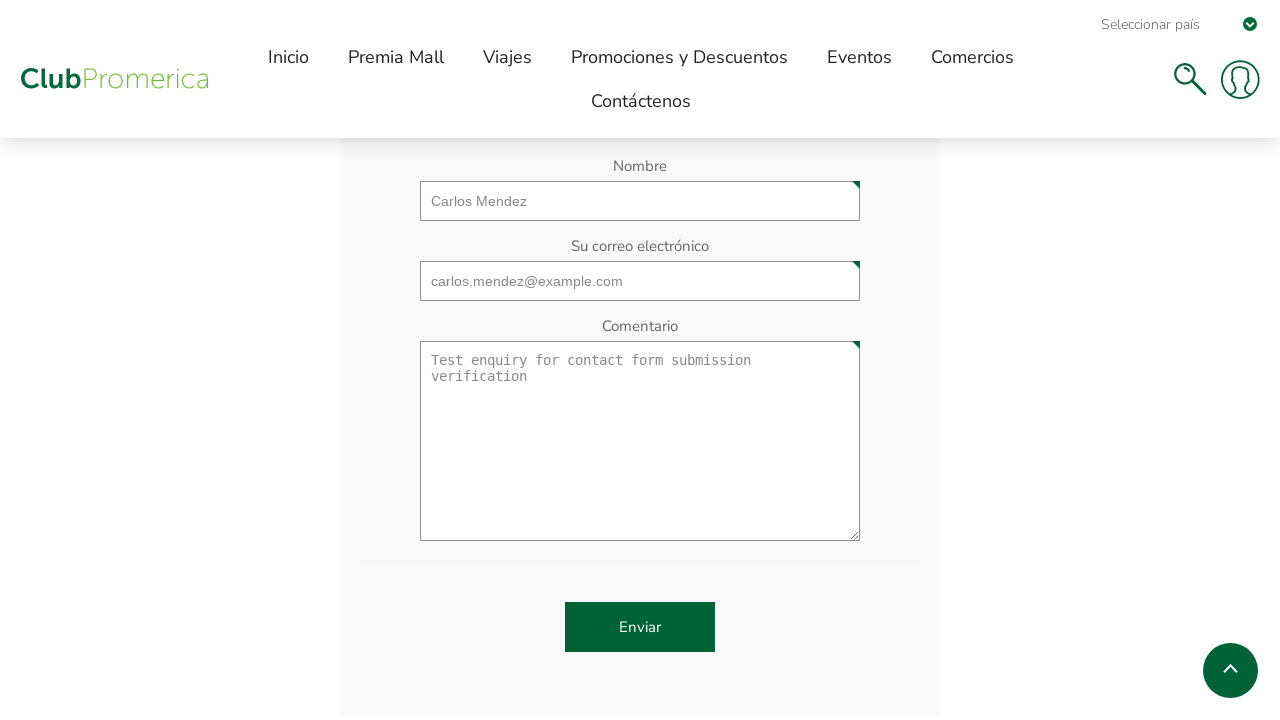

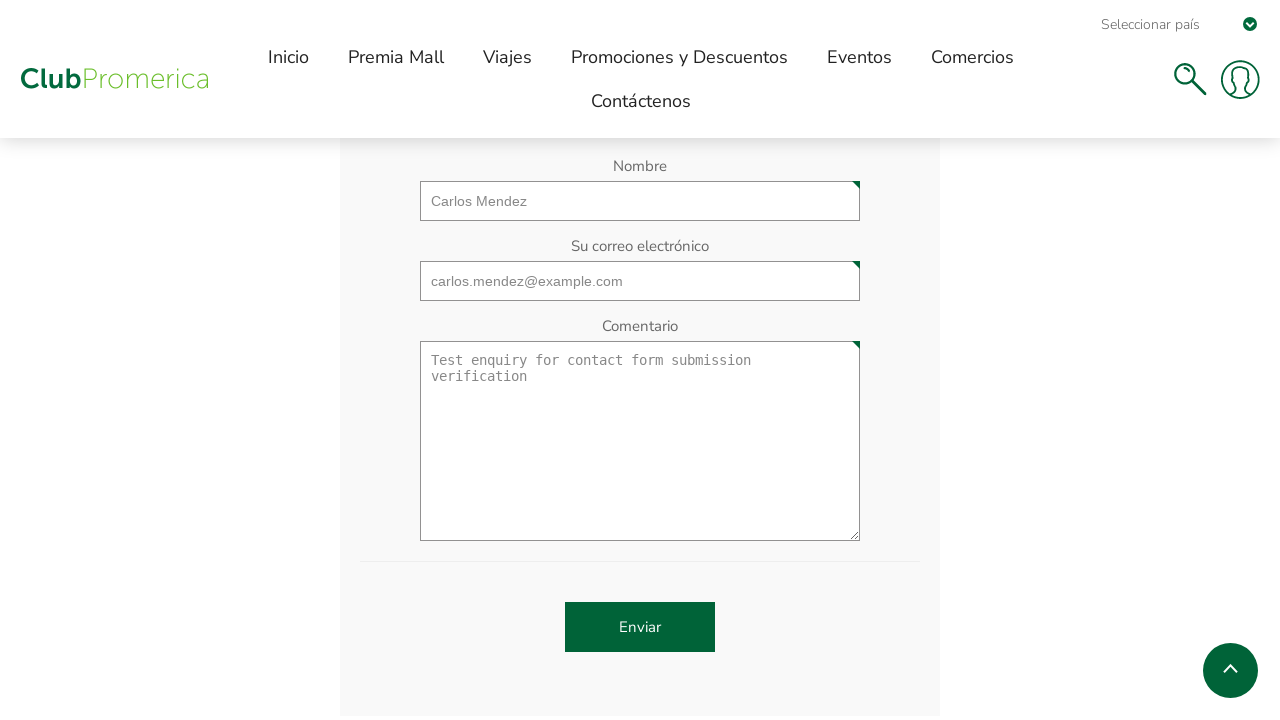